Tests iframe navigation by switching to an iframe, clicking a link inside it, then switching back to the parent frame and clicking a theme button

Starting URL: https://www.w3schools.com/html/tryit.asp?filename=tryhtml_iframe_target

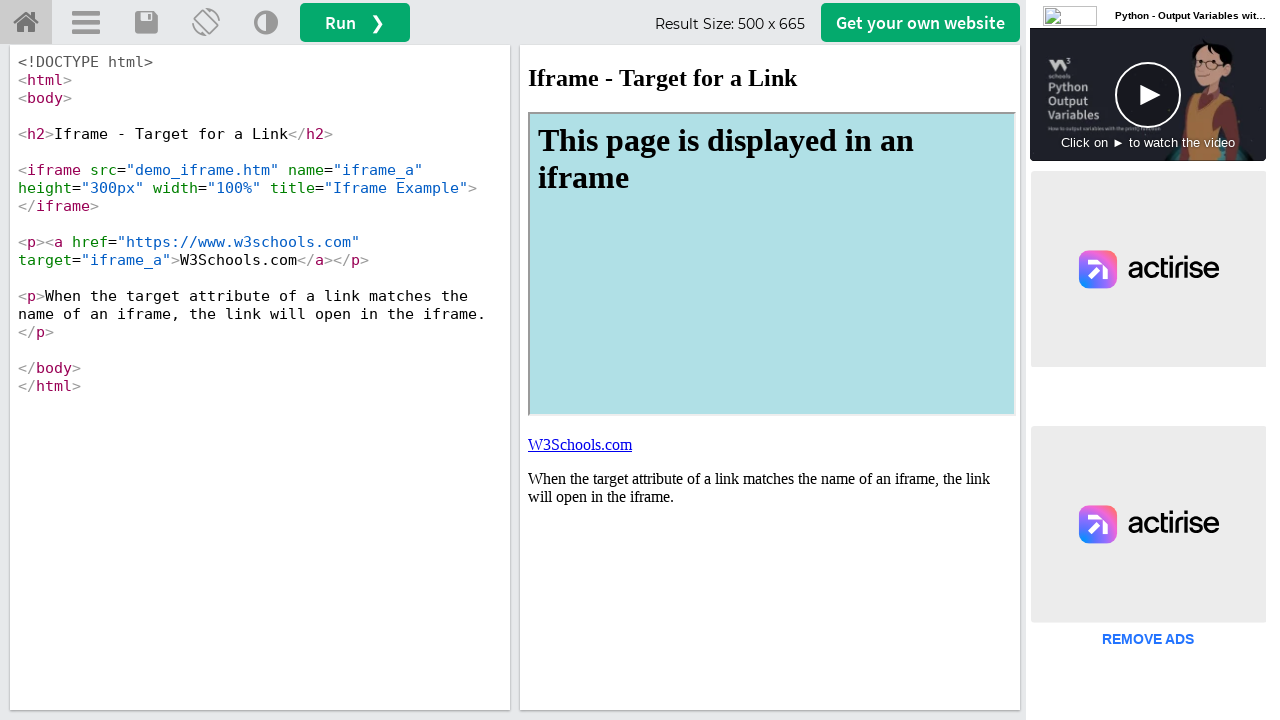

Located iframe with ID 'iframeResult'
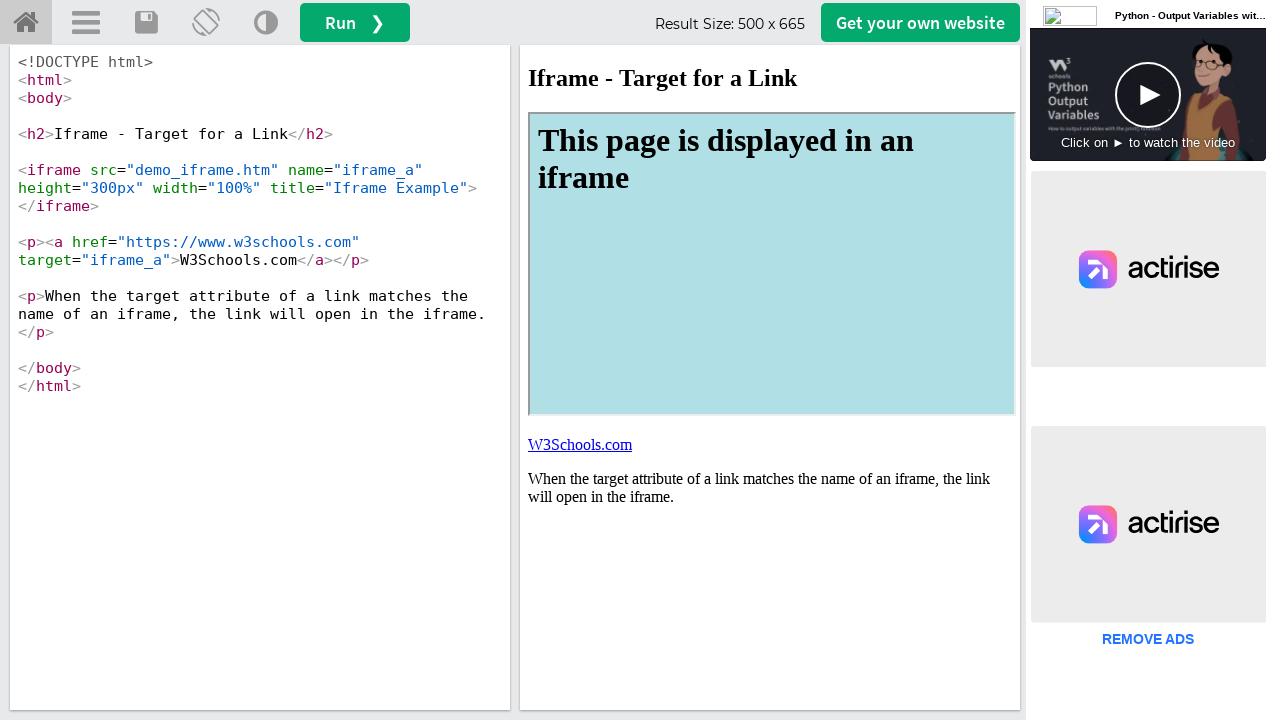

Clicked 'W3Schools.com' link inside iframe at (580, 444) on #iframeResult >> internal:control=enter-frame >> xpath=//a[text()='W3Schools.com
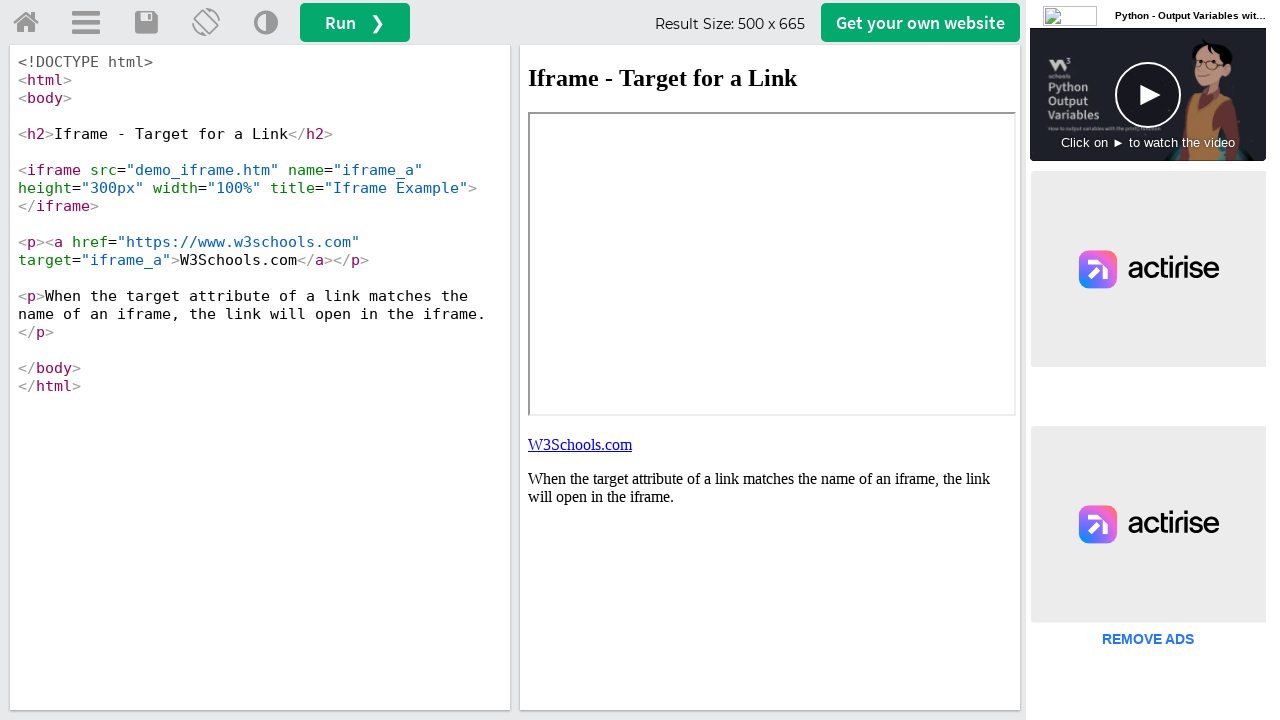

Waited 2 seconds for action to complete
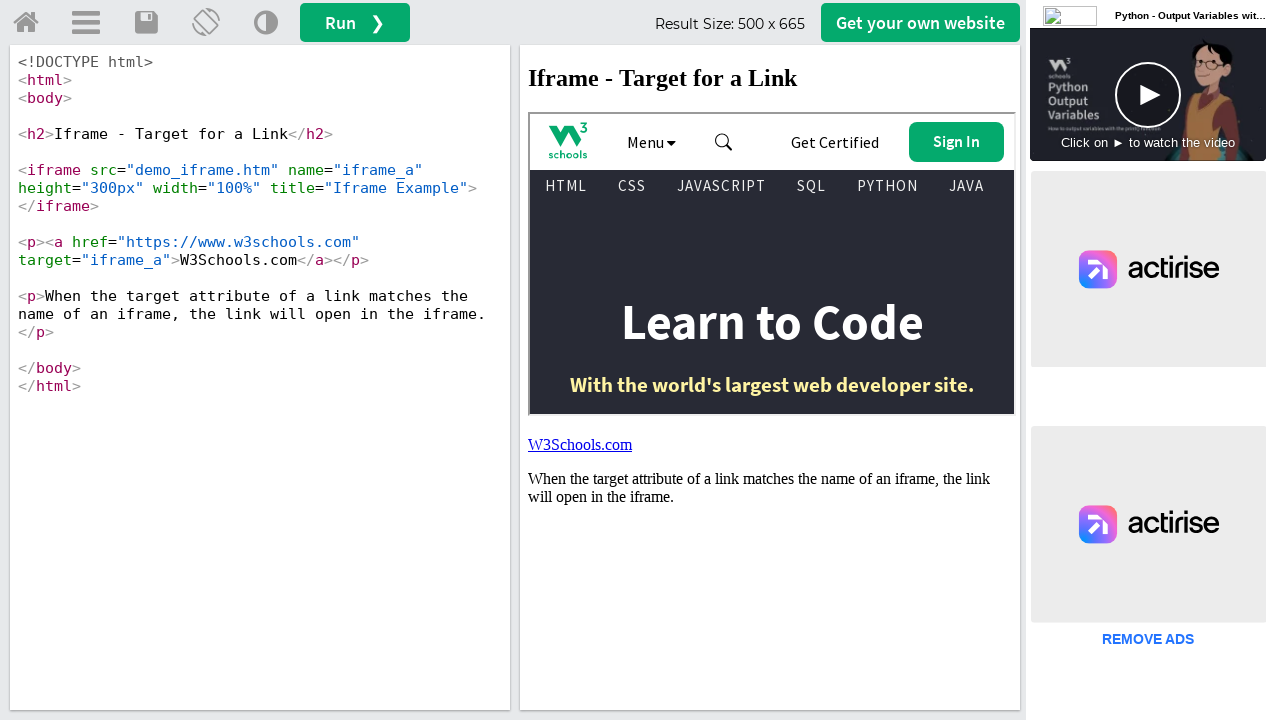

Clicked theme button in parent frame at (266, 23) on xpath=//a[@onclick='retheme()']
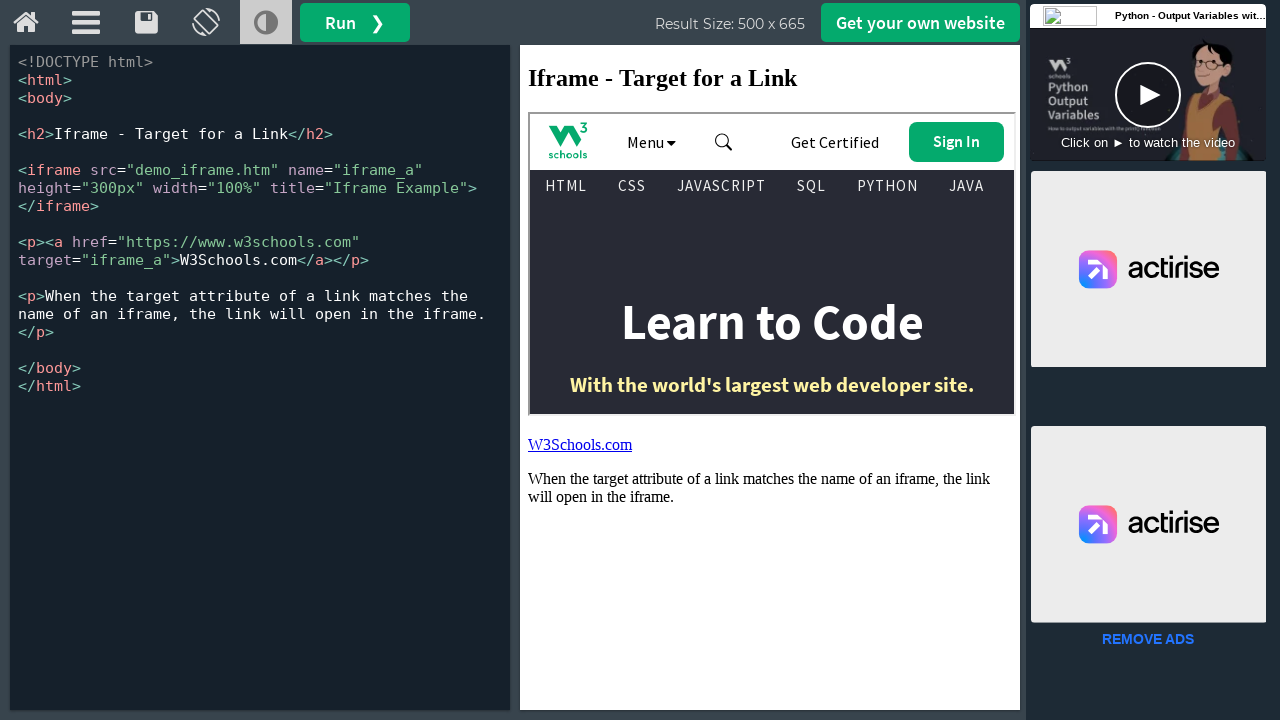

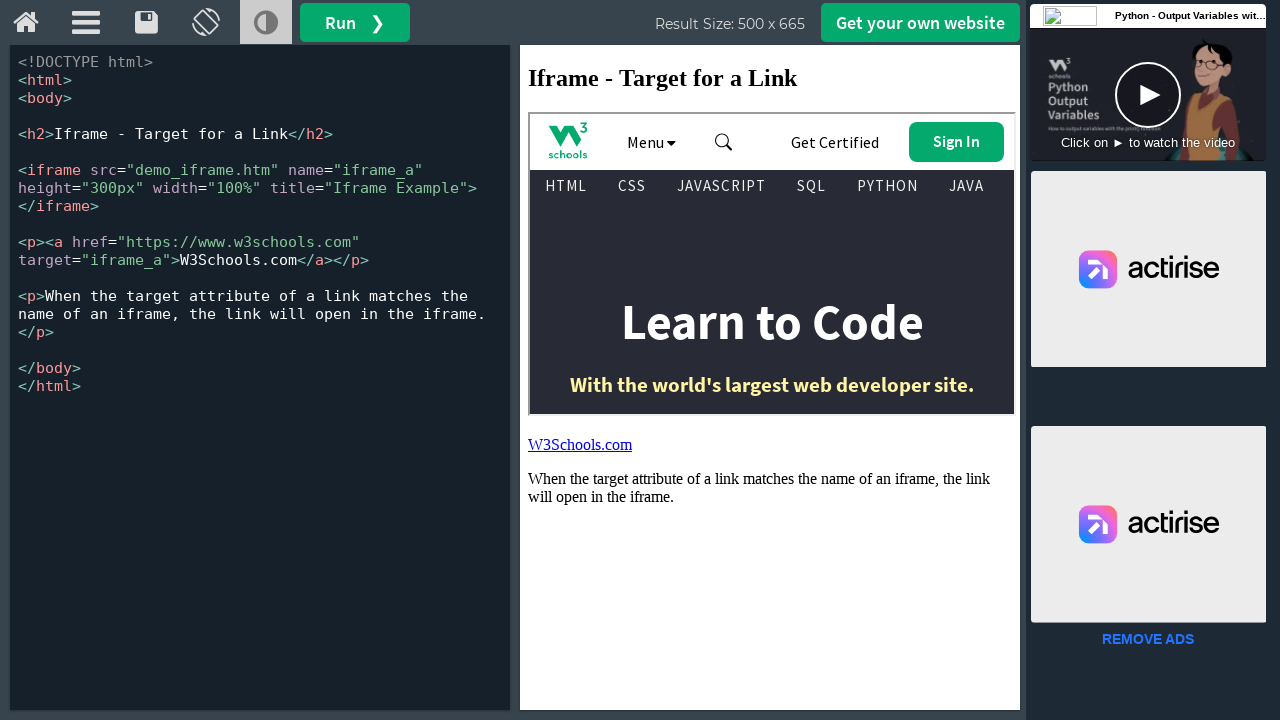